Tests the forgot password form by entering an email address in the email input field on a public test site.

Starting URL: http://the-internet.herokuapp.com/forgot_password

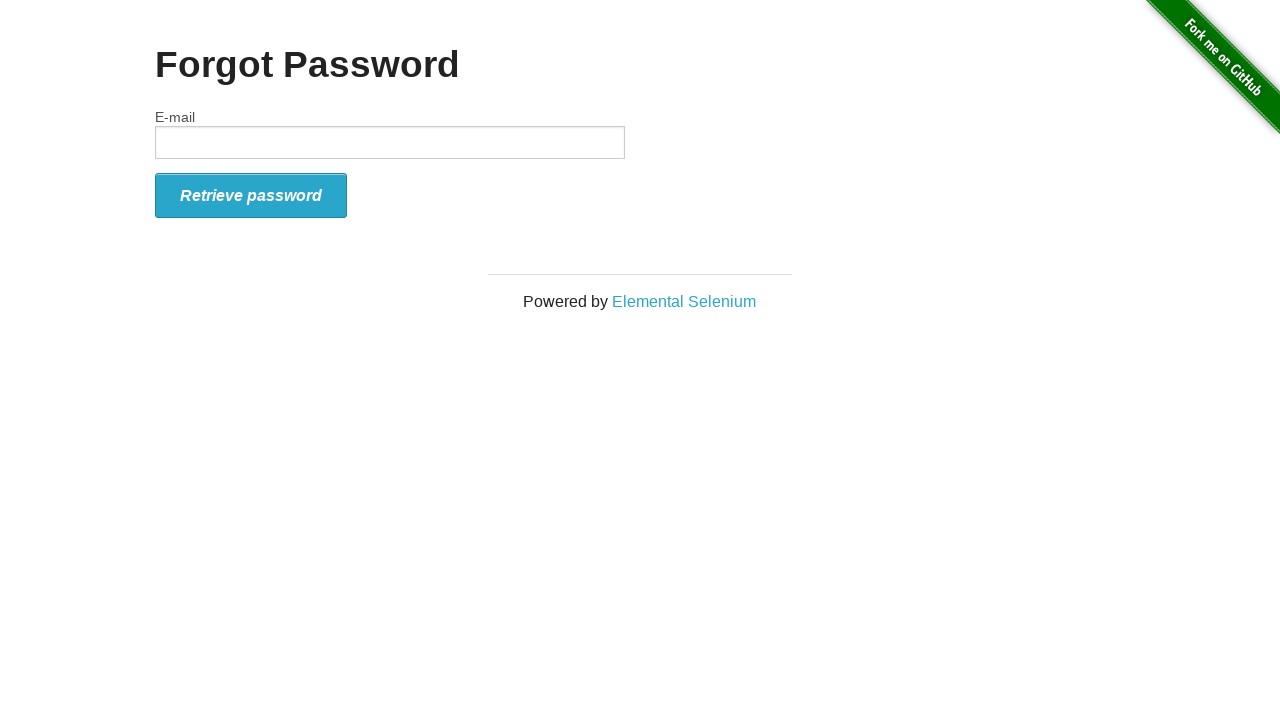

Filled email field with 'maria.rodriguez@testmail.com' on #email
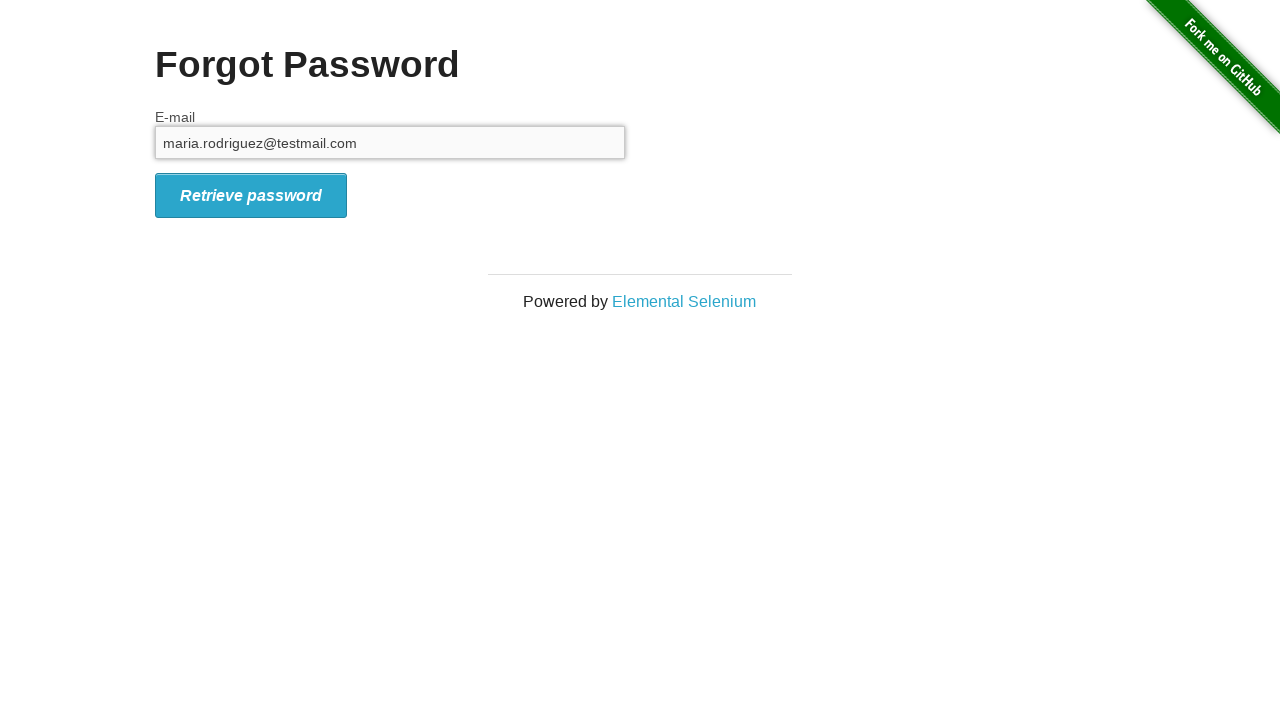

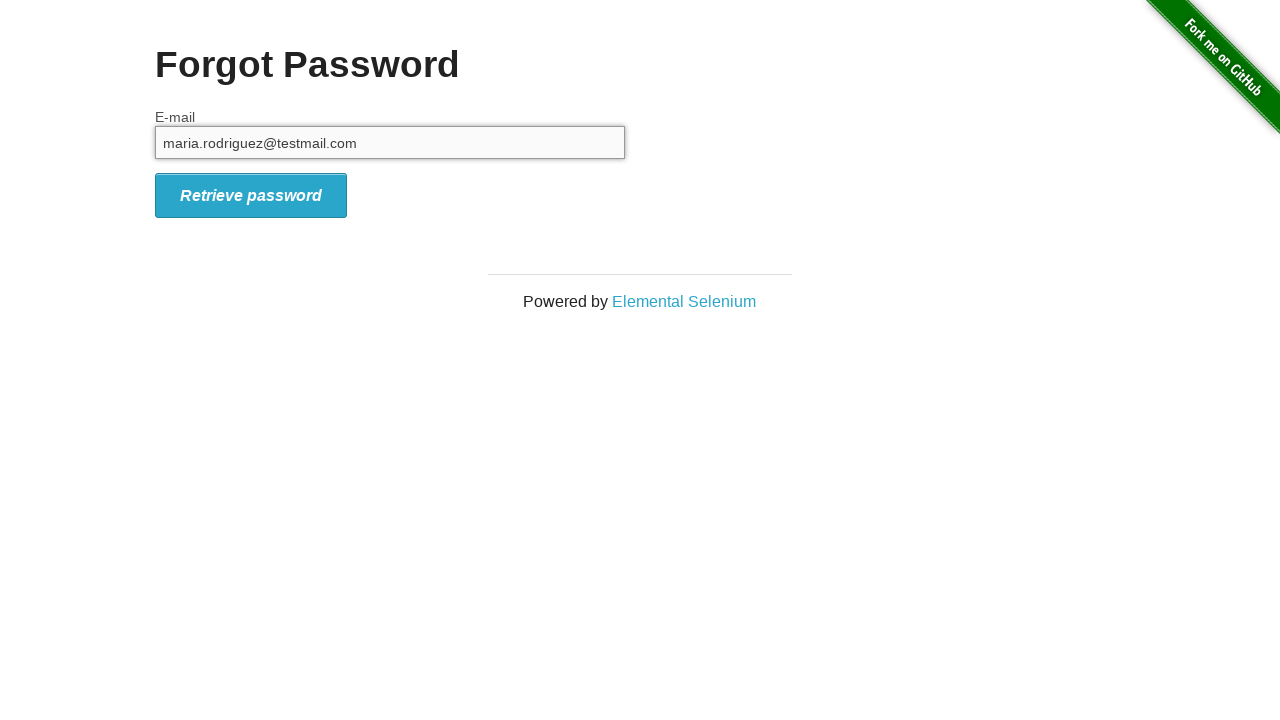